Simple navigation test that opens the Rahul Shetty Academy homepage

Starting URL: https://rahulshettyacademy.com

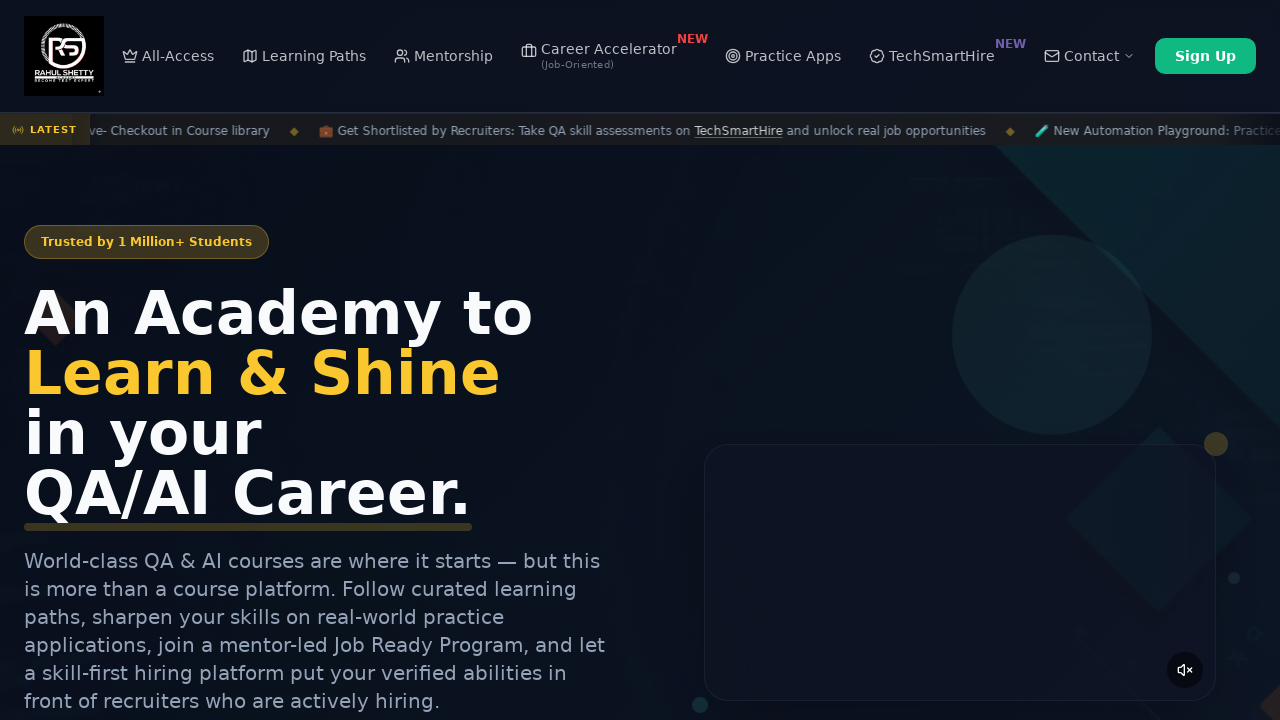

Waited for Rahul Shetty Academy homepage to load (DOM content loaded)
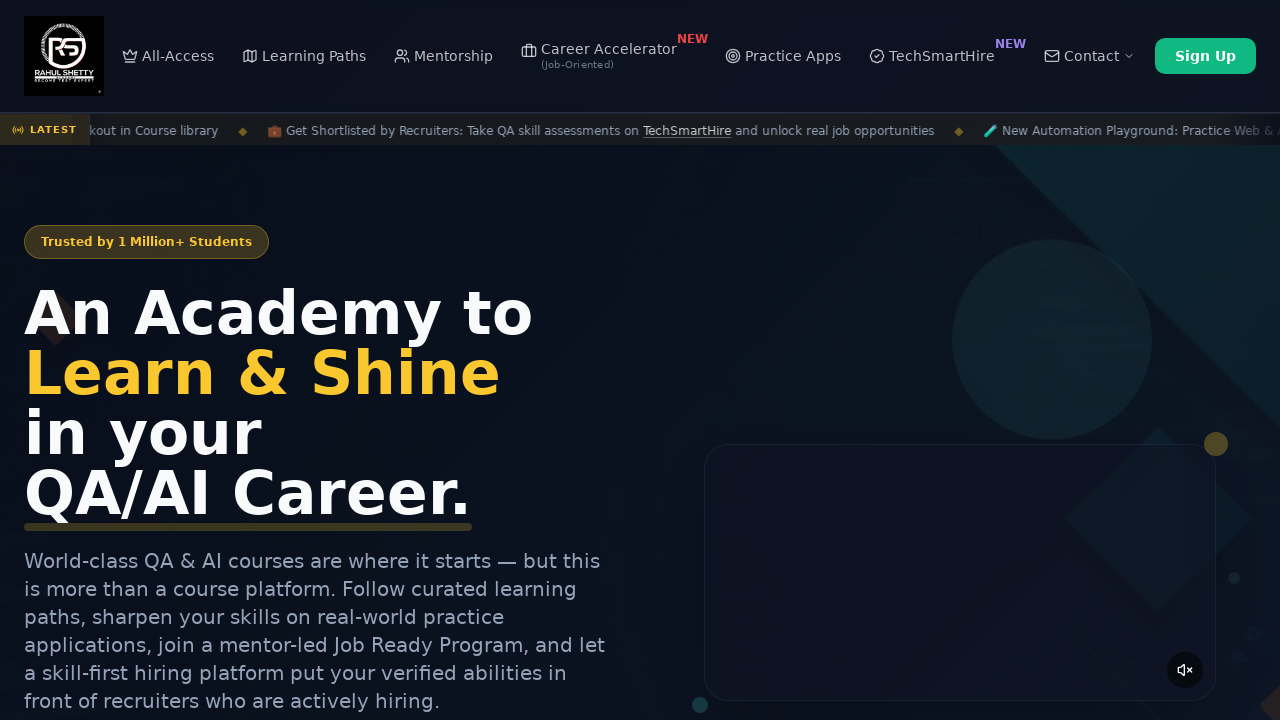

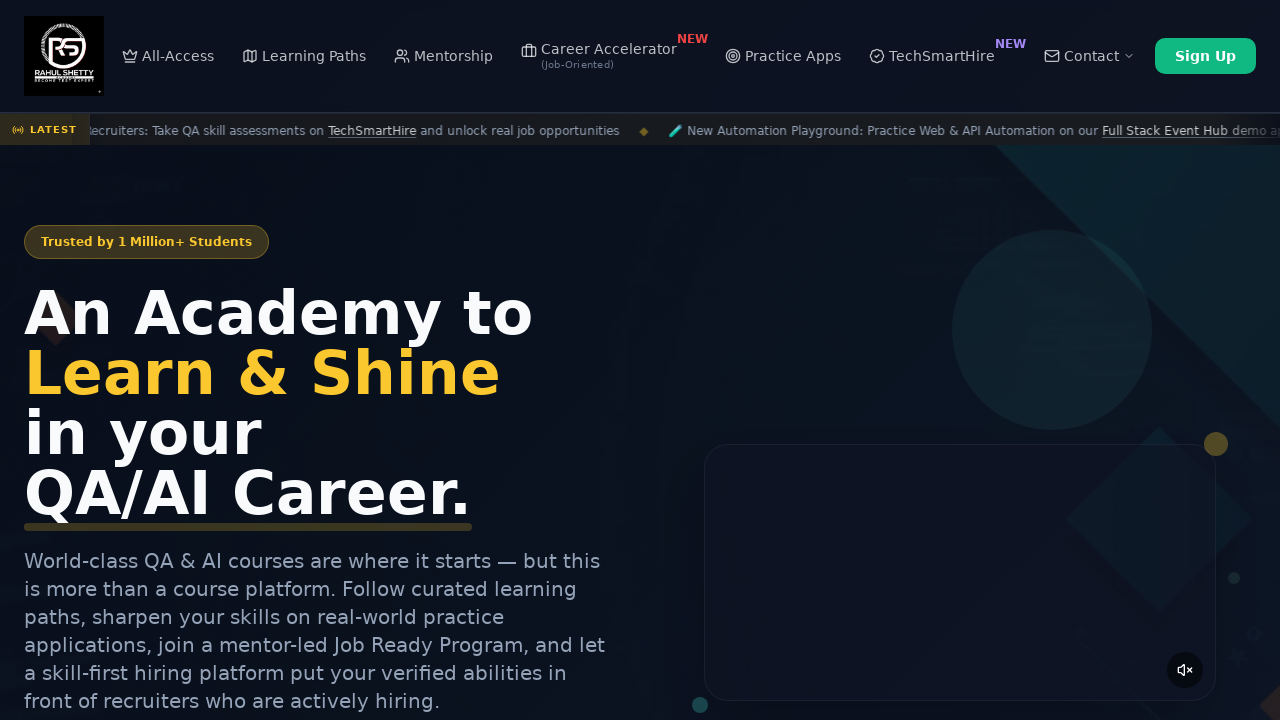